Tests right-click (context click) functionality on a button element at the DemoQA buttons page

Starting URL: https://demoqa.com/buttons

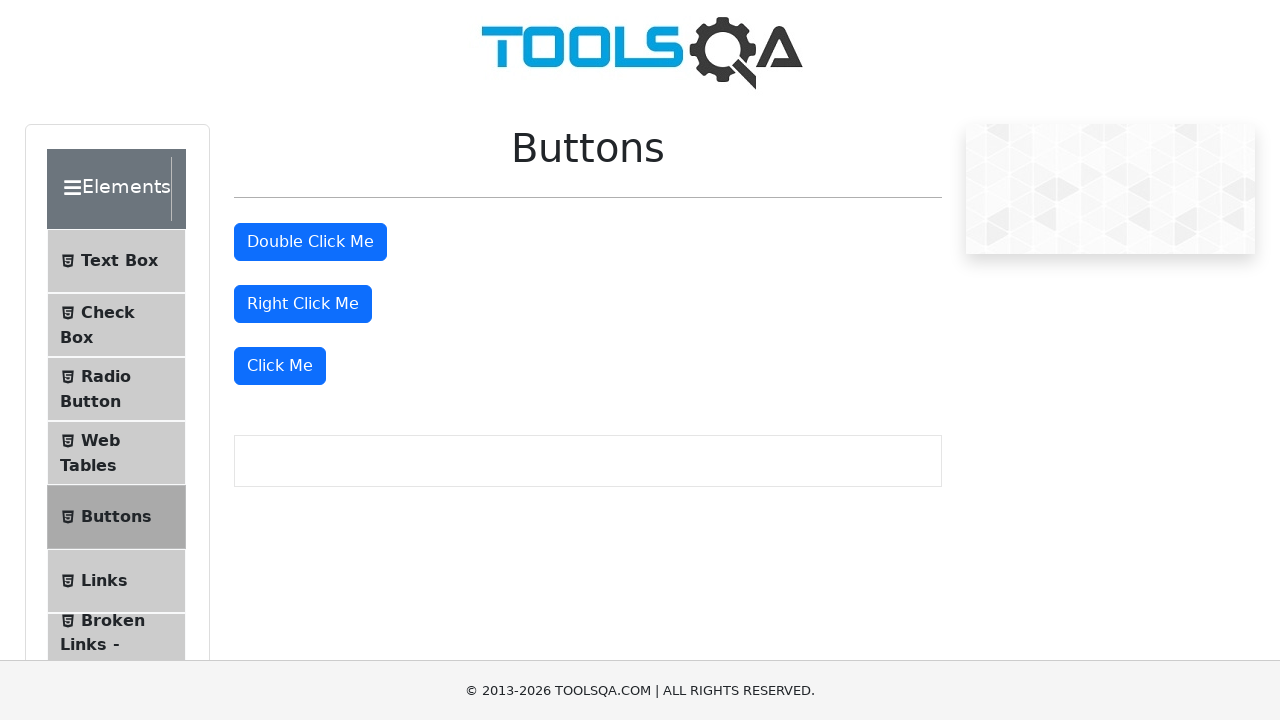

Right-click button became visible
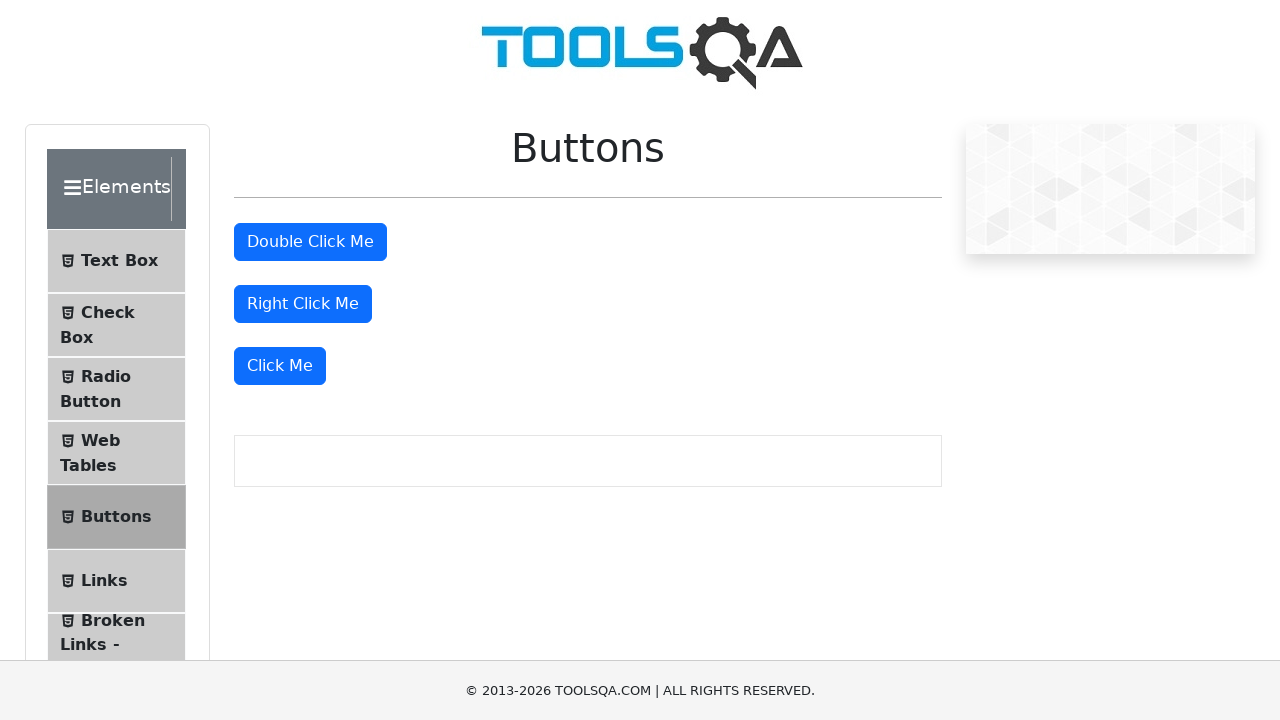

Right-clicked the button element at (303, 304) on #rightClickBtn
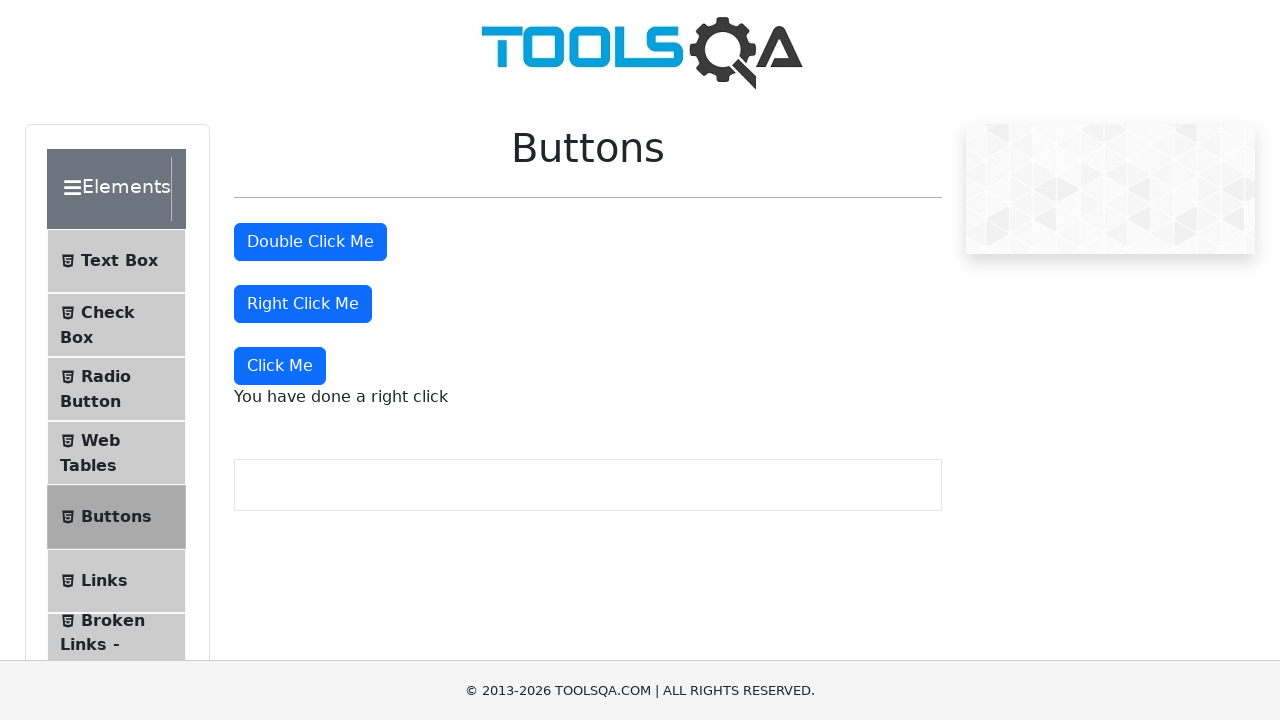

Right-click result message appeared
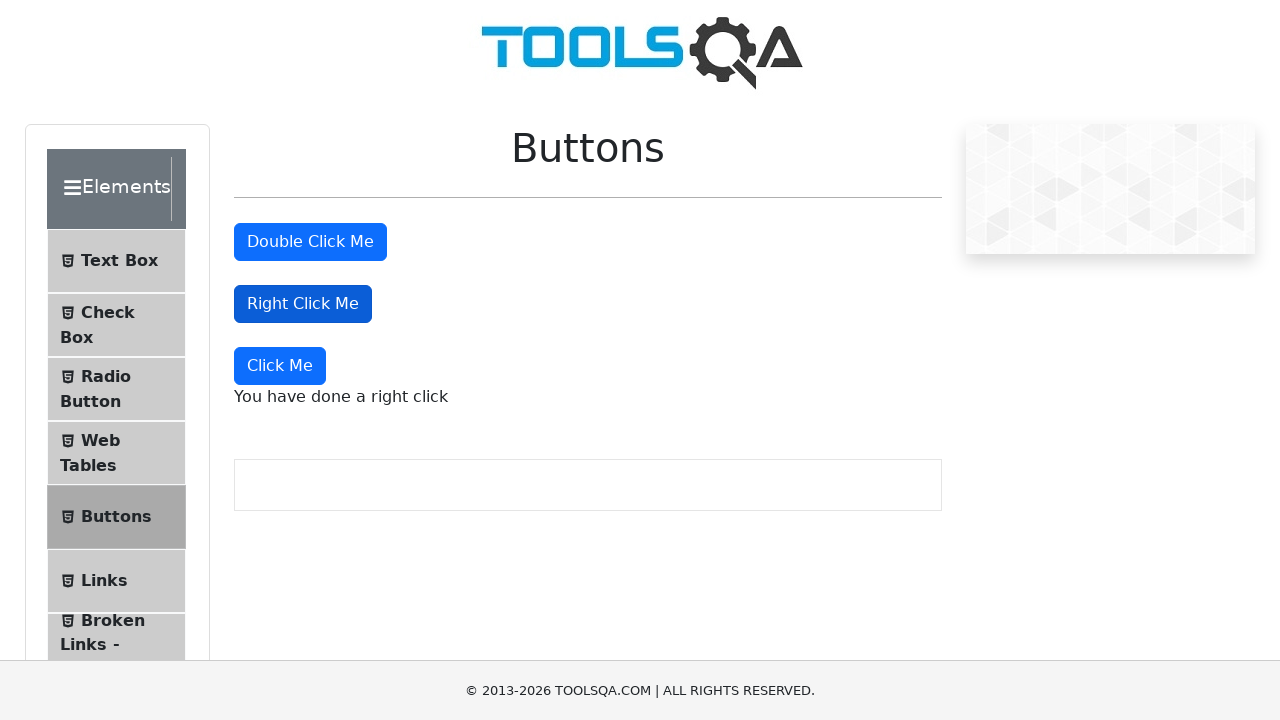

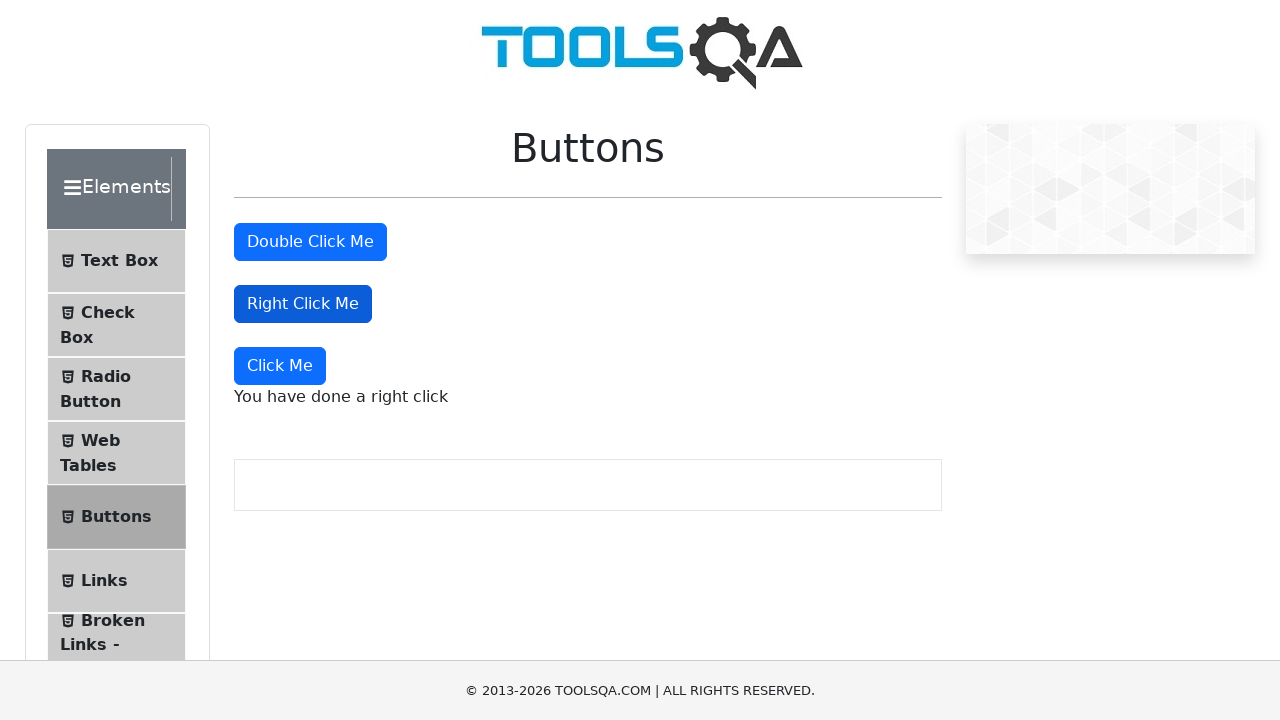